Navigates to the CMS portal development site and retrieves the current URL

Starting URL: https://portaldev.cms.gov/portal/

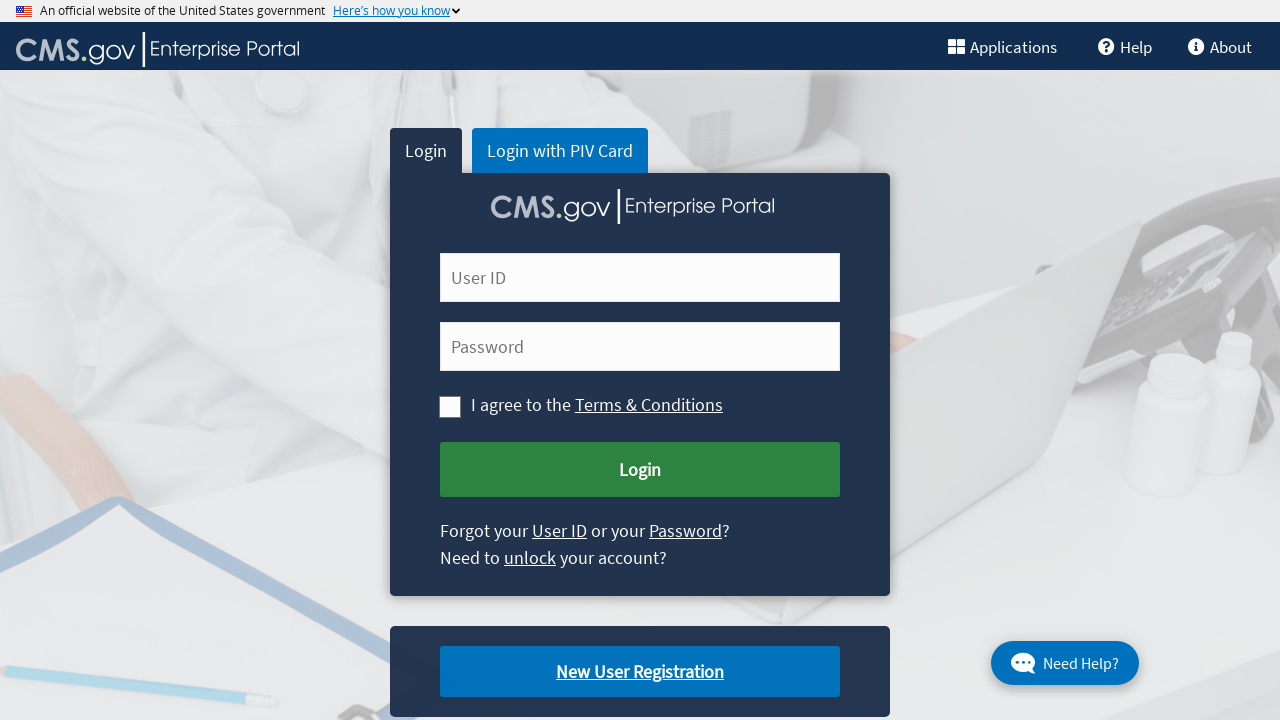

Navigated to CMS portal development site at https://portaldev.cms.gov/portal/
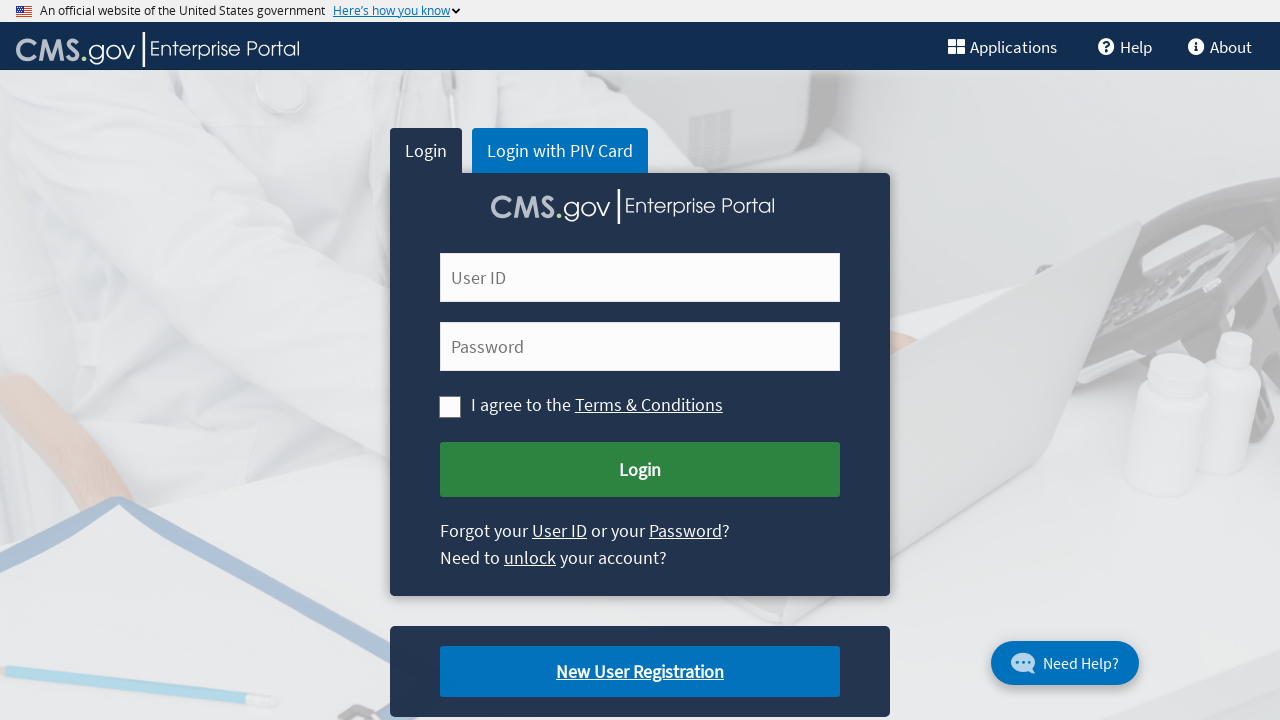

Retrieved current URL: https://portaldev.cms.gov/portal/
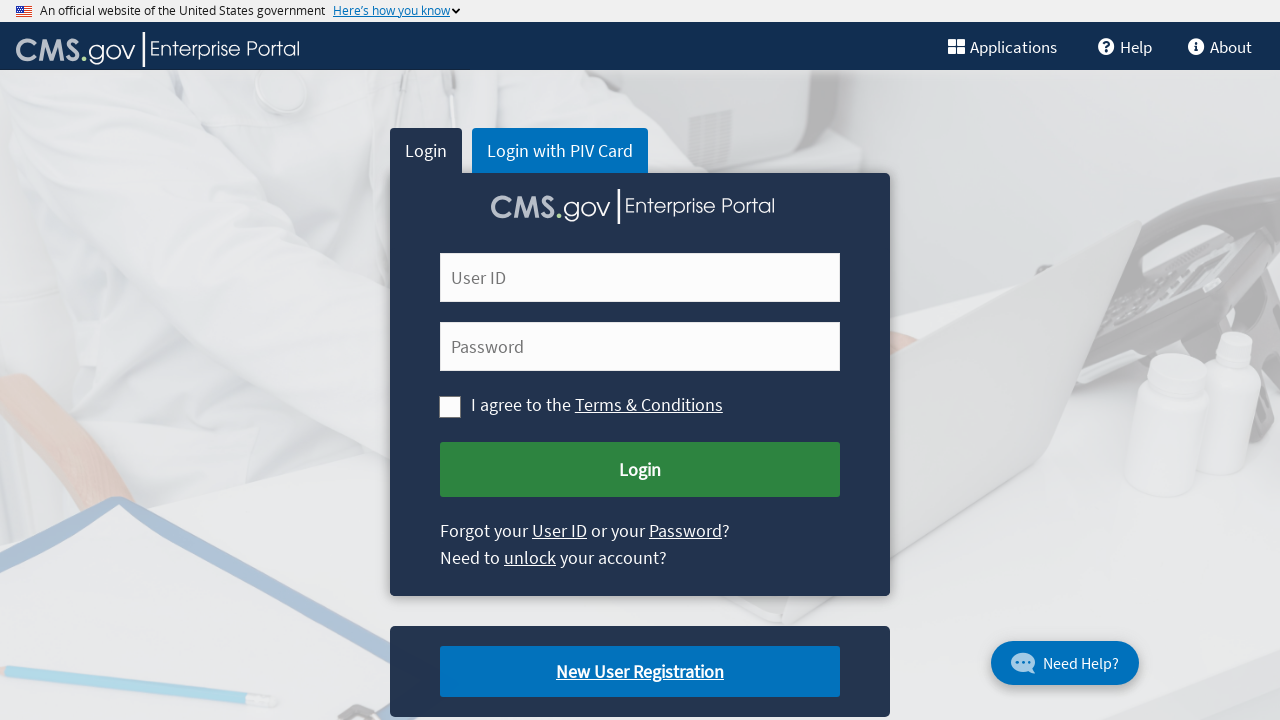

Printed current URL to console
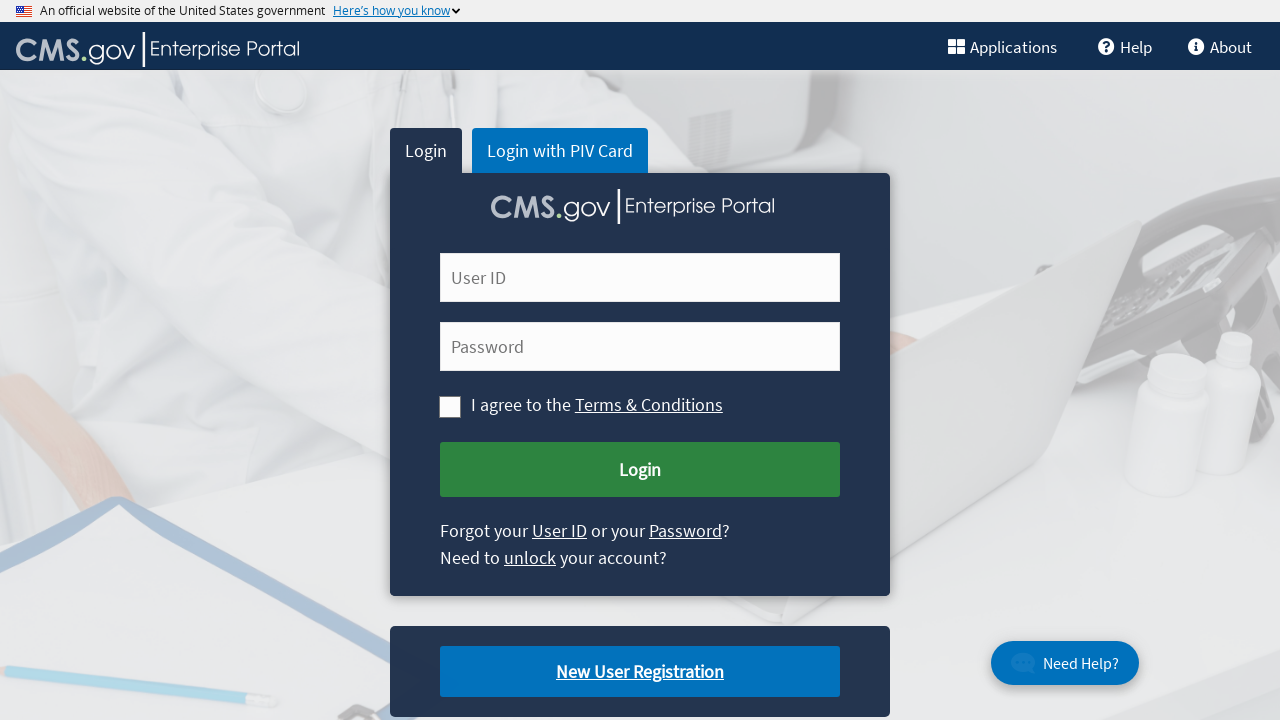

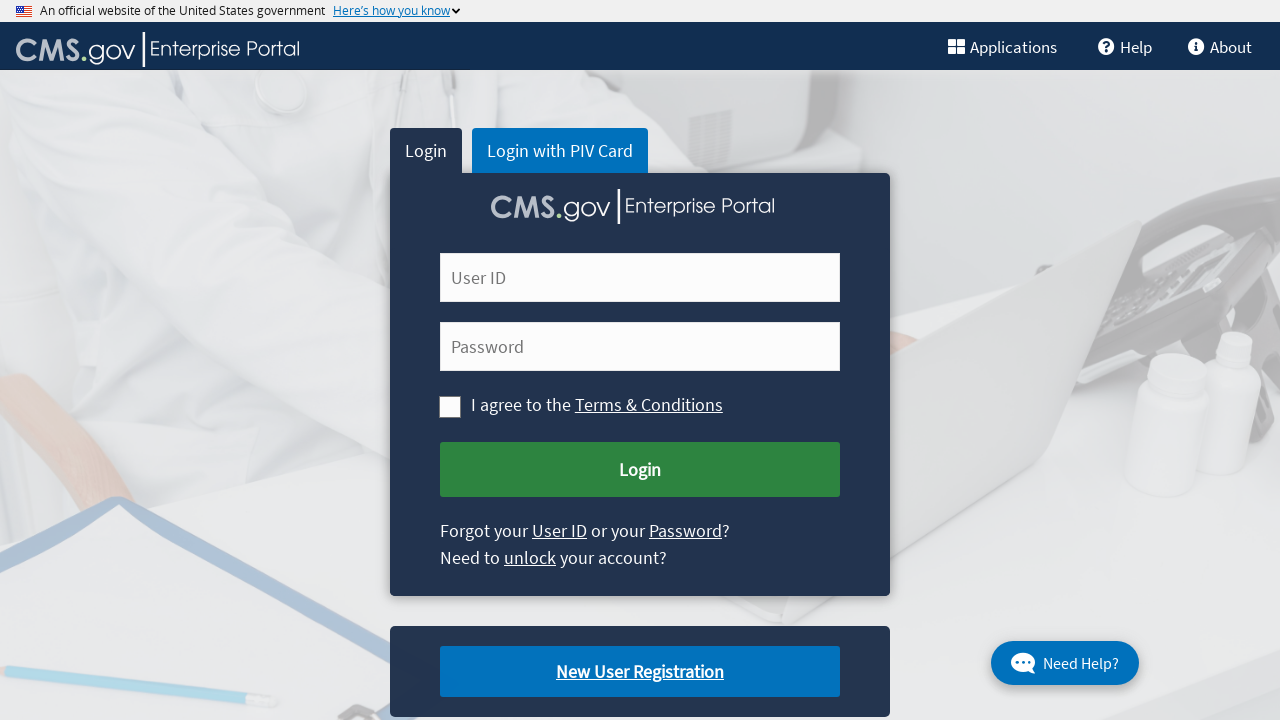